Tests an Azure-deployed React web application by navigating to the site, verifying the page loads correctly, checking for expected DOM elements (#root, #loading), and confirming the React app has mounted.

Starting URL: https://wonder-ceo-web.azurewebsites.net

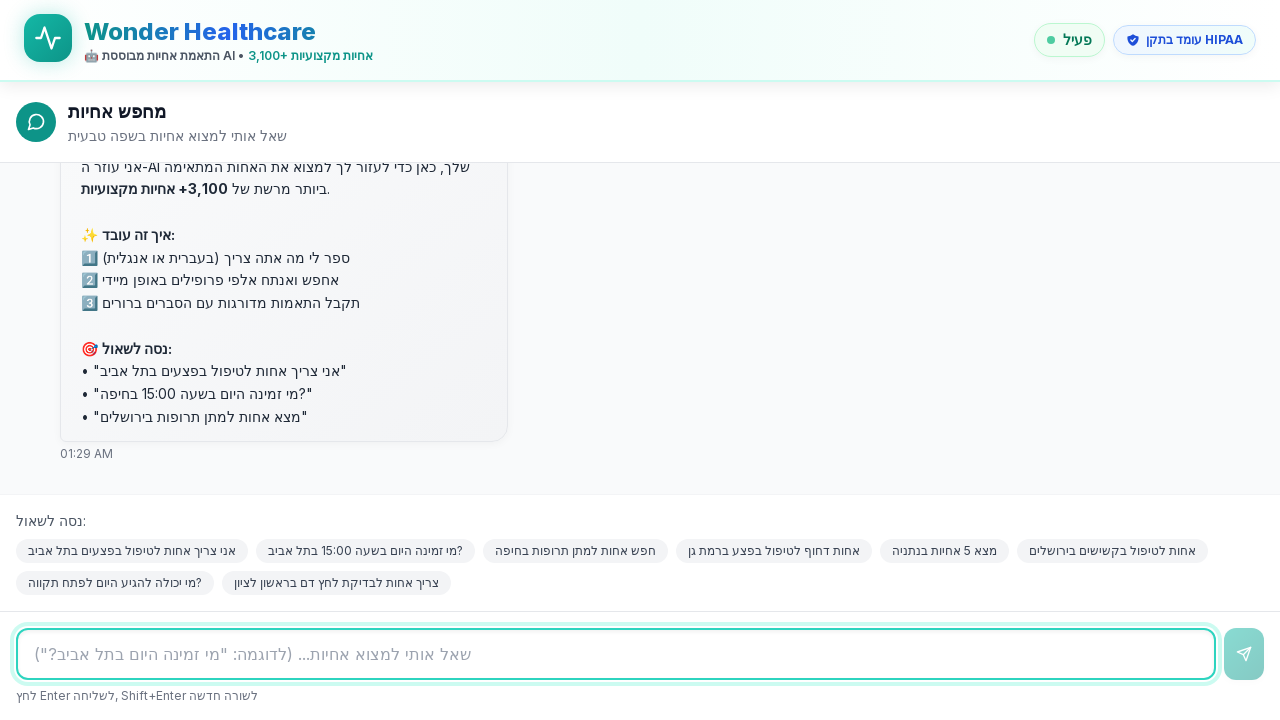

Waited for page to reach network idle state
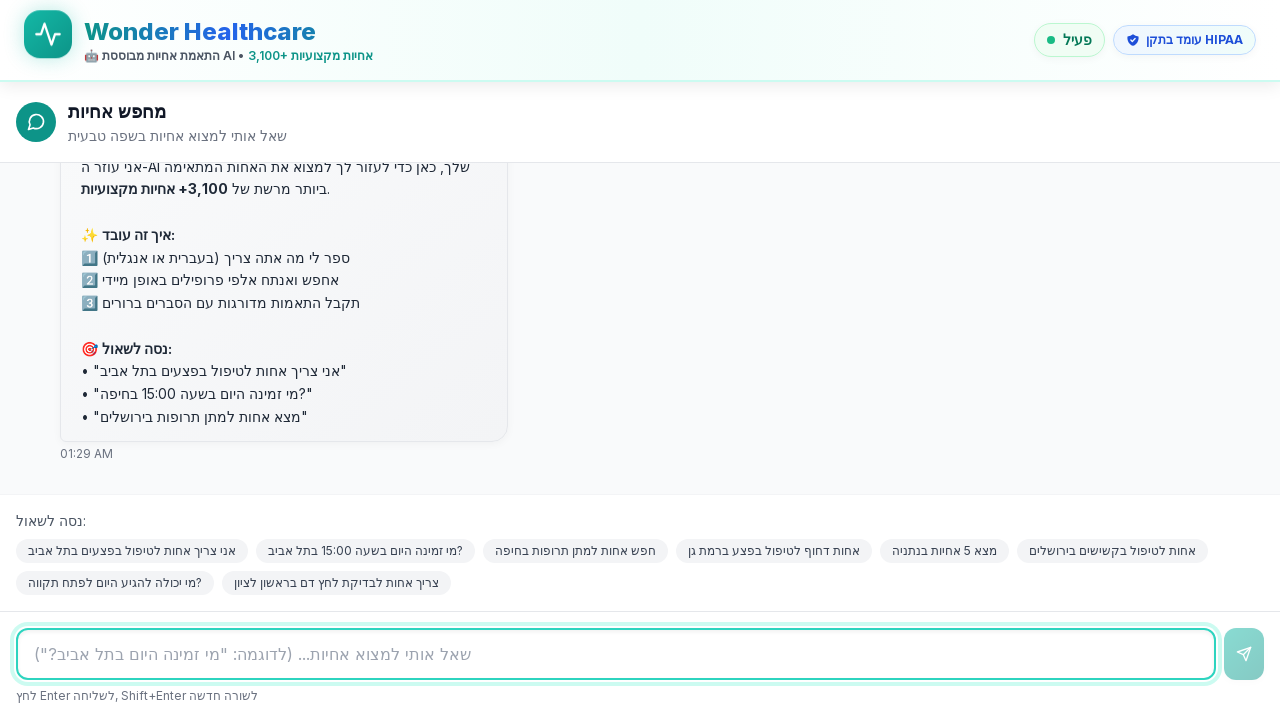

Checked for #root element: found 1
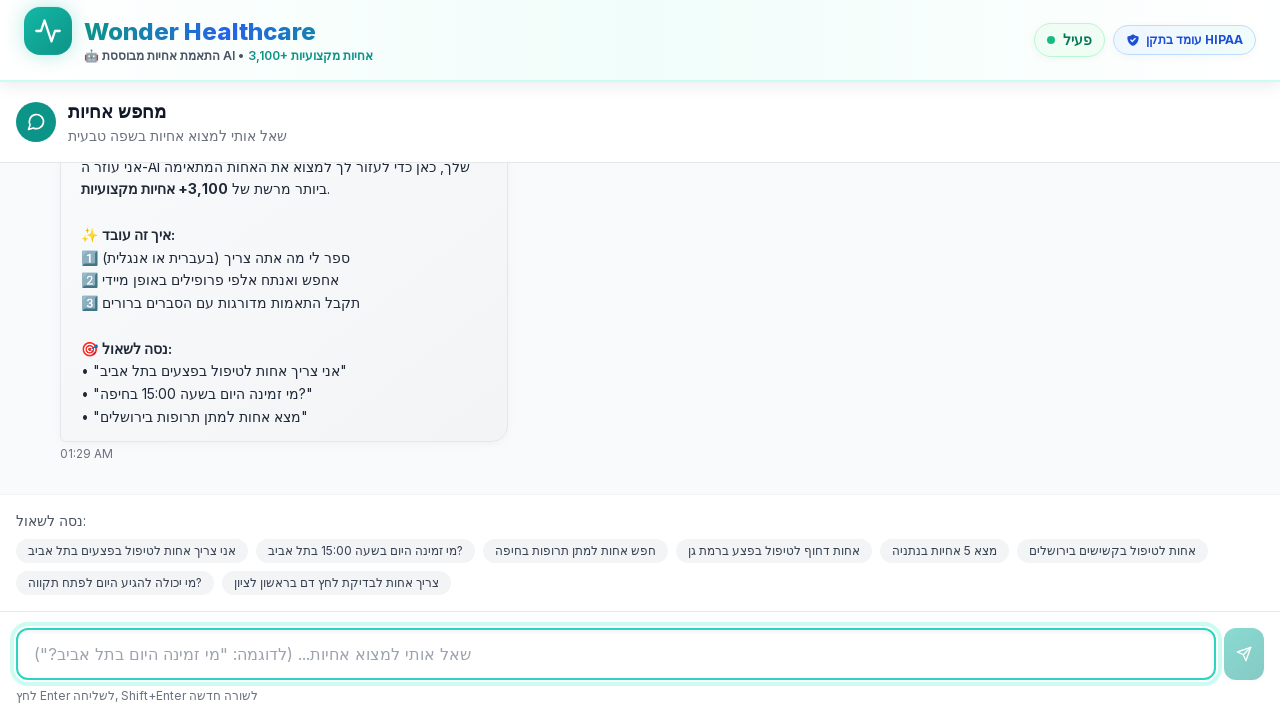

Checked for #loading element: found 0
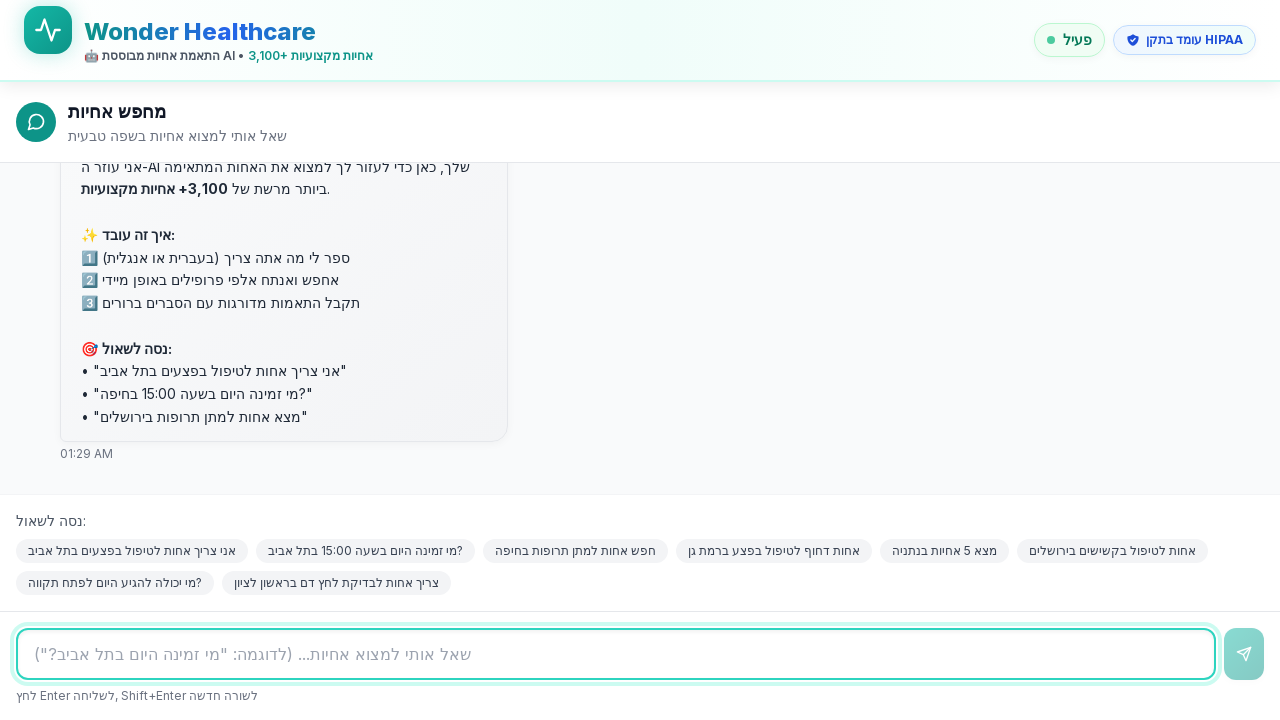

Waited 3 seconds for React app to mount
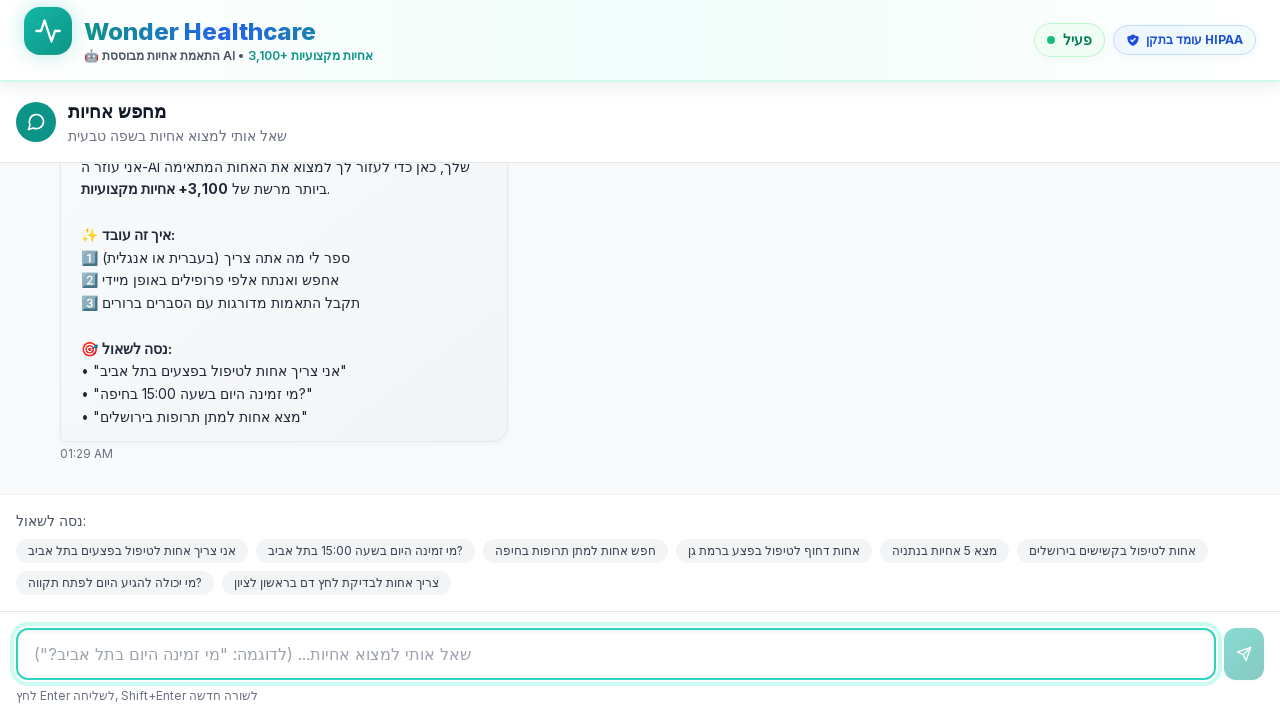

Verified React app mounted: root has children and loading element is gone - Result: True
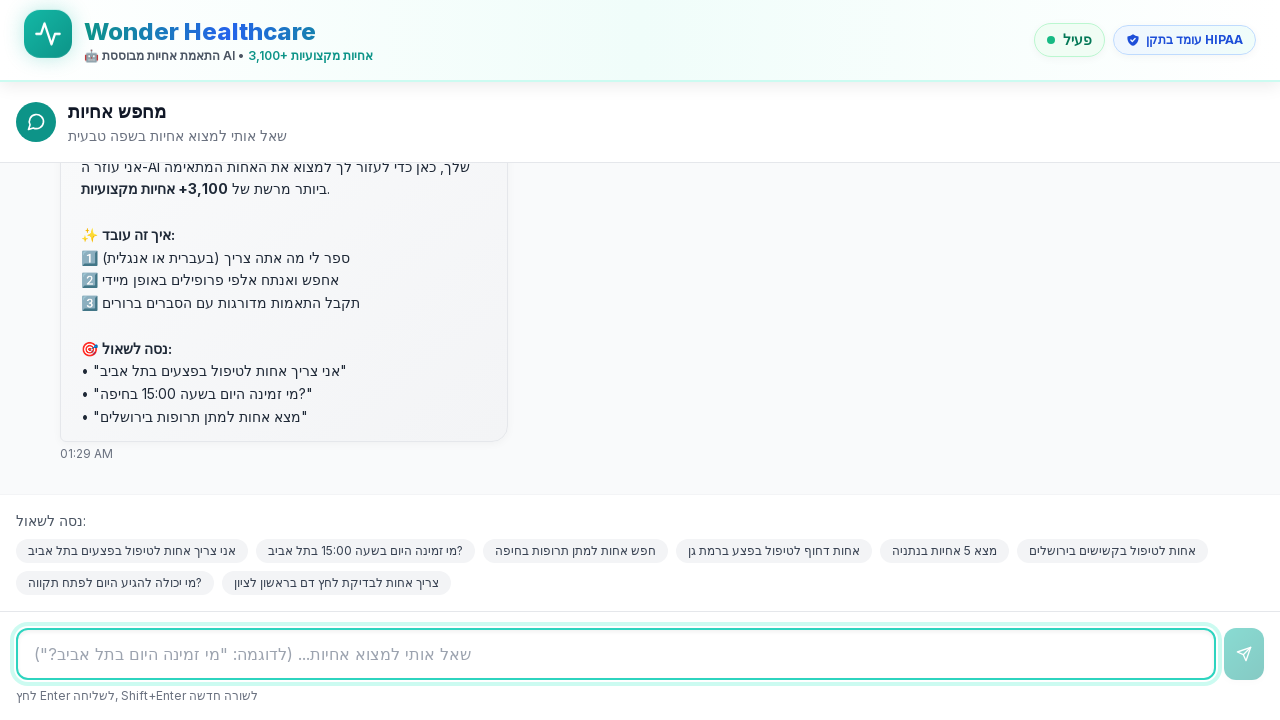

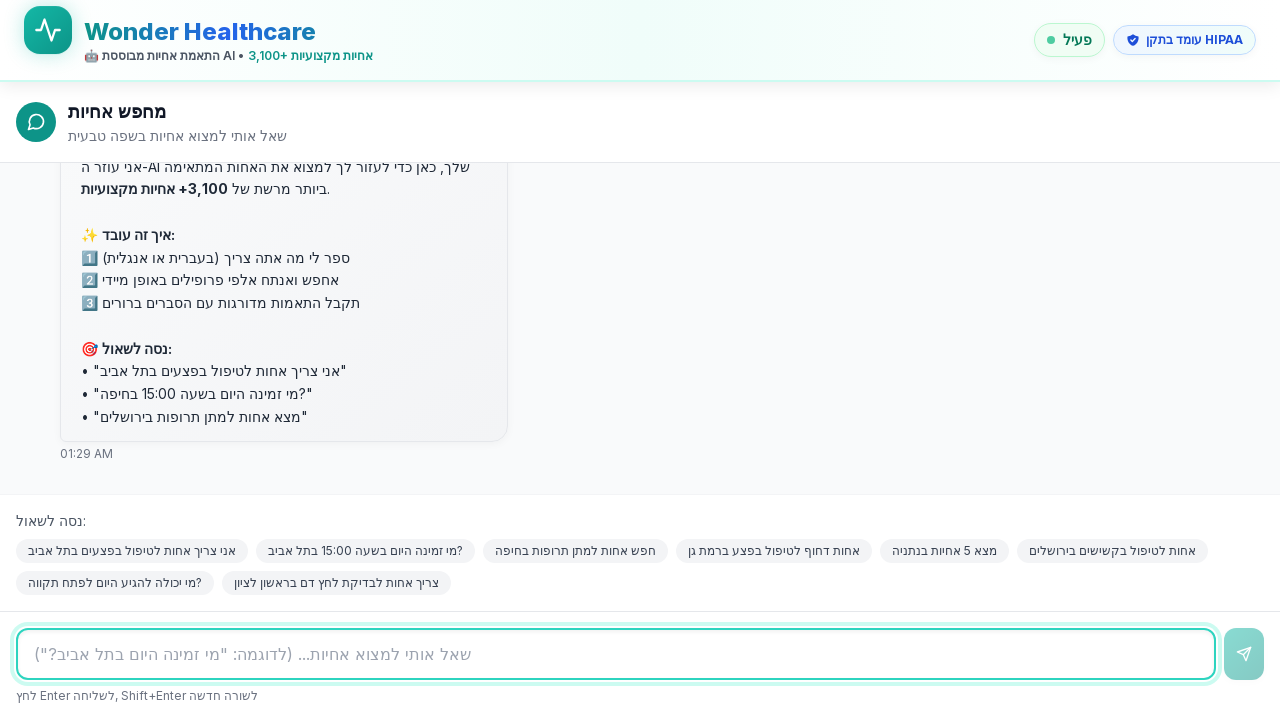